Tests navigation through dropdown menu items on the itexps.net website by clicking through various menu labels

Starting URL: https://www.itexps.net/

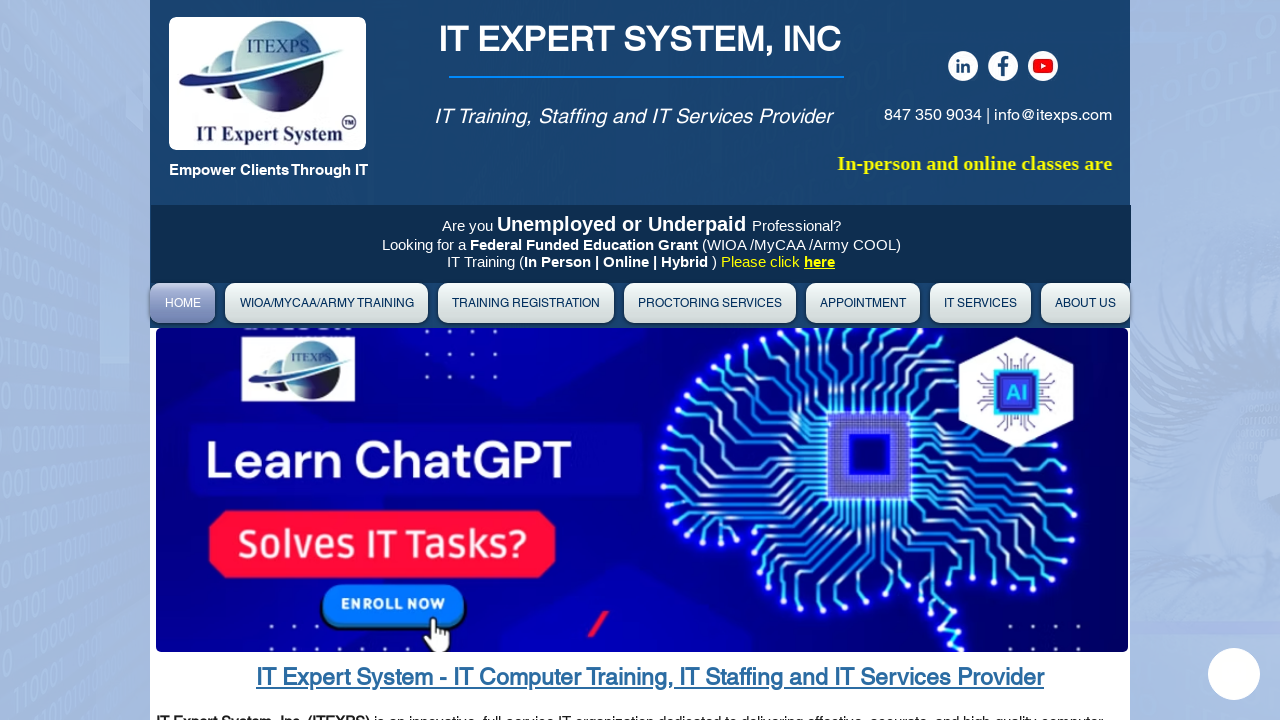

Clicked dropdown menu item 00 at (182, 303) on #DrpDwnMn00label
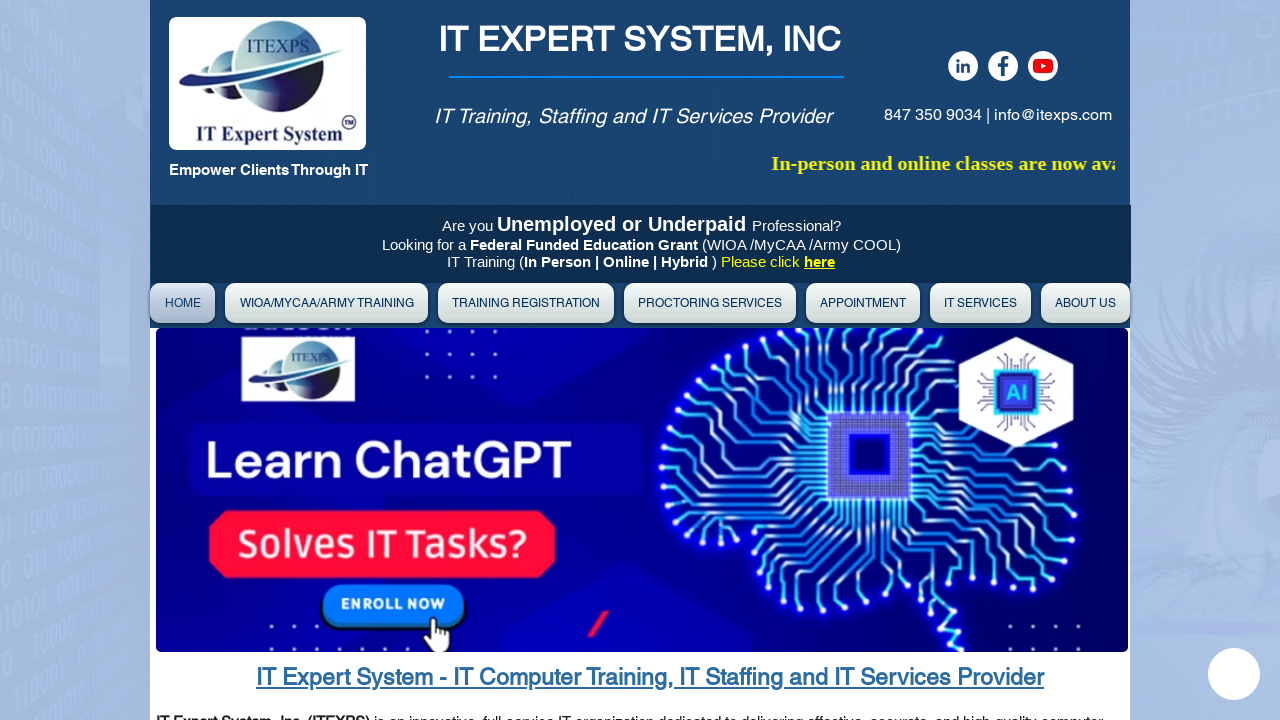

Clicked dropdown menu item 01 at (326, 303) on #DrpDwnMn01label
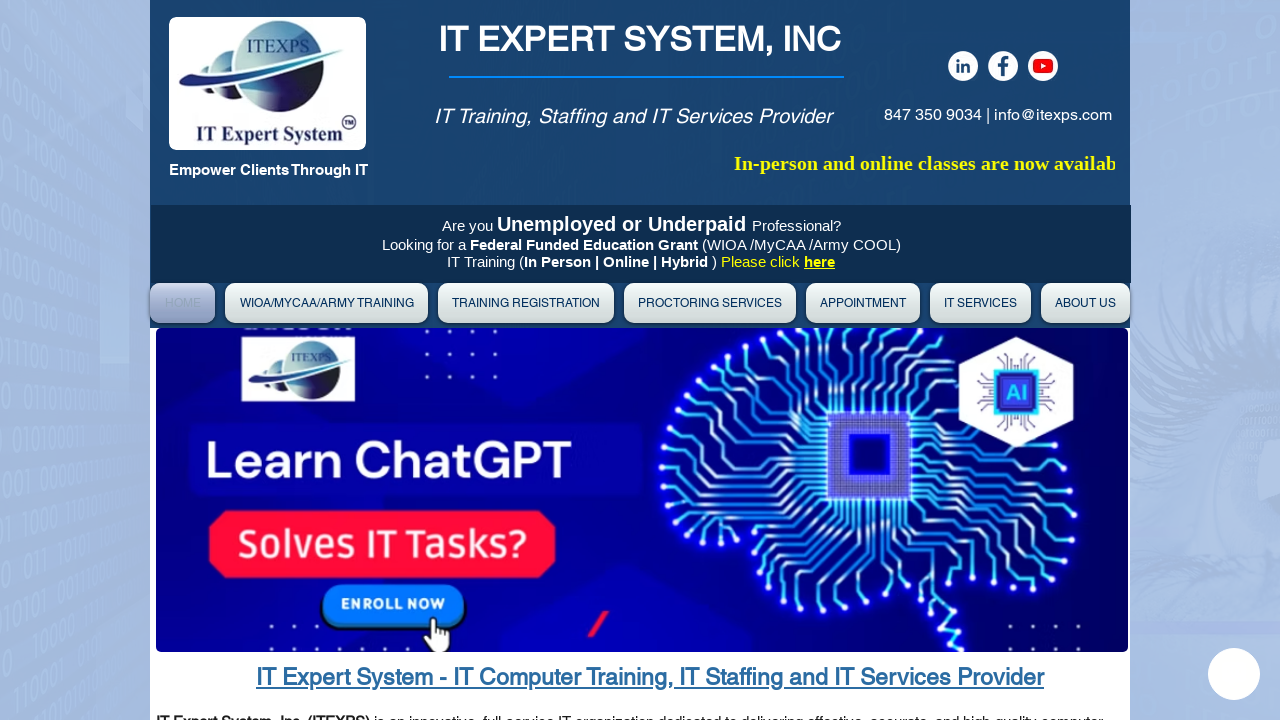

Clicked dropdown menu item 02 at (526, 303) on #DrpDwnMn02label
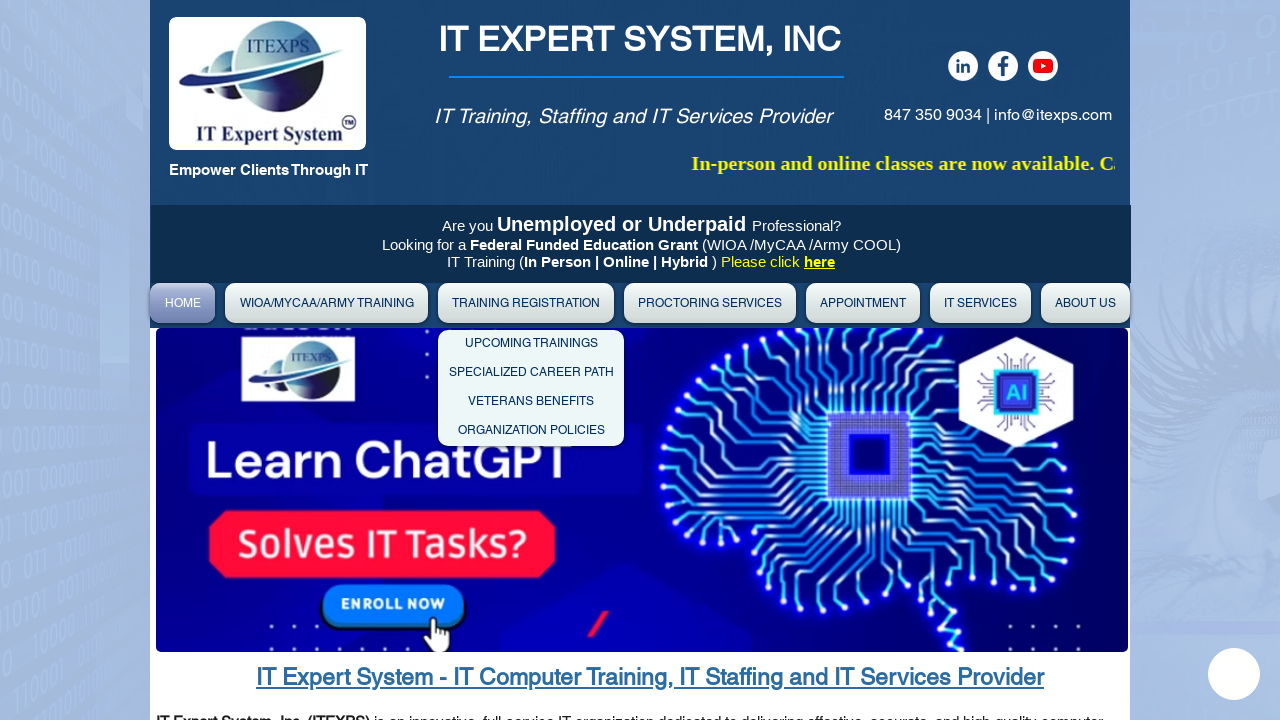

Clicked dropdown menu item 03 at (710, 303) on #DrpDwnMn03label
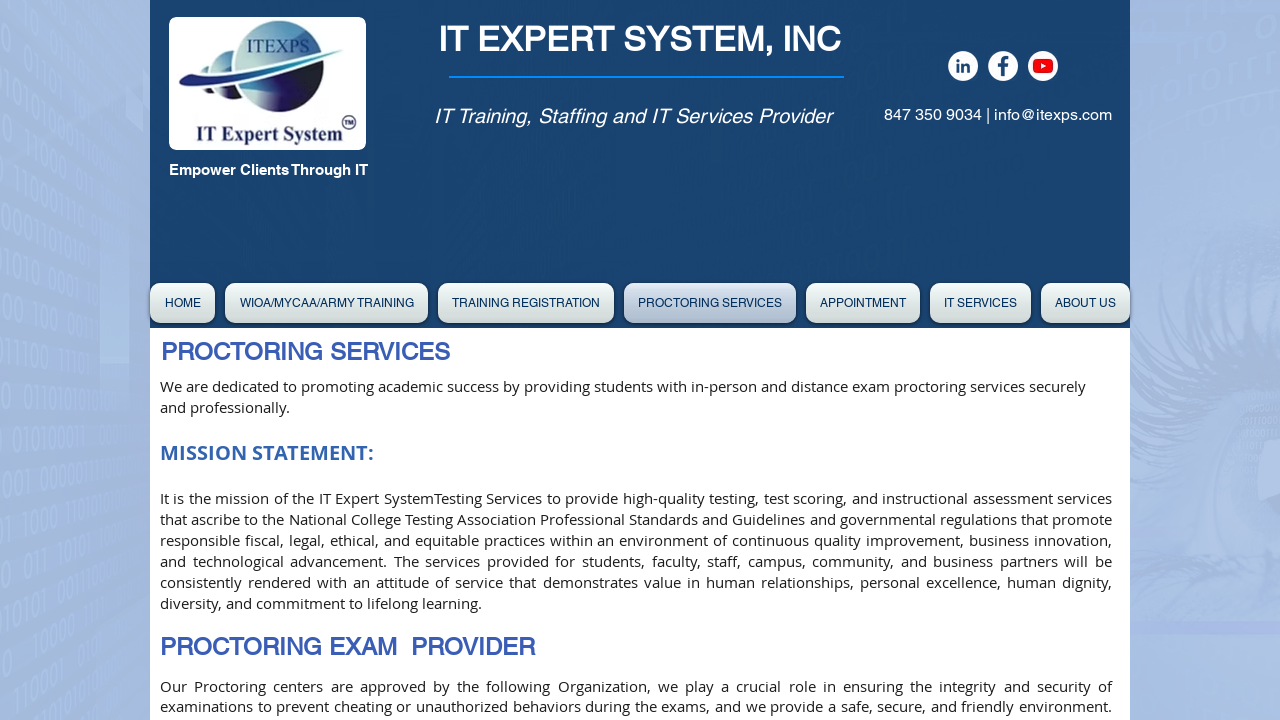

Clicked dropdown menu item 04 at (863, 303) on #DrpDwnMn04label
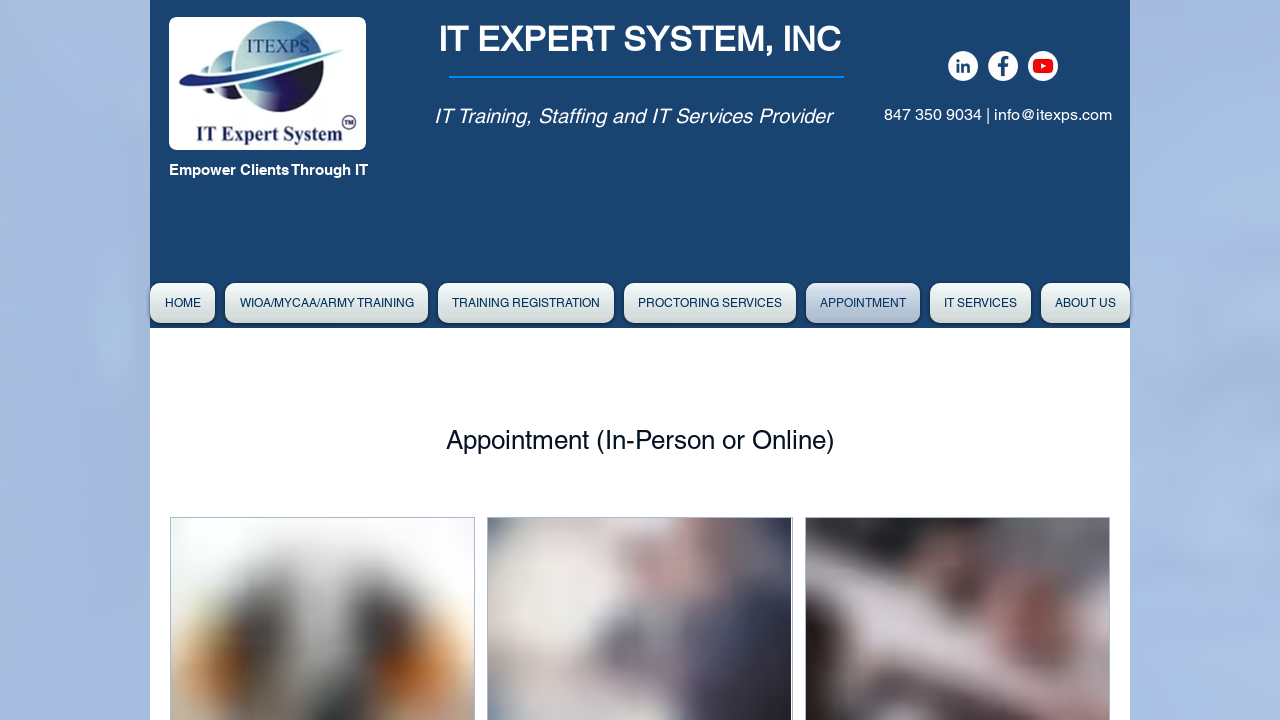

Clicked dropdown menu item 05 at (980, 303) on #DrpDwnMn05label
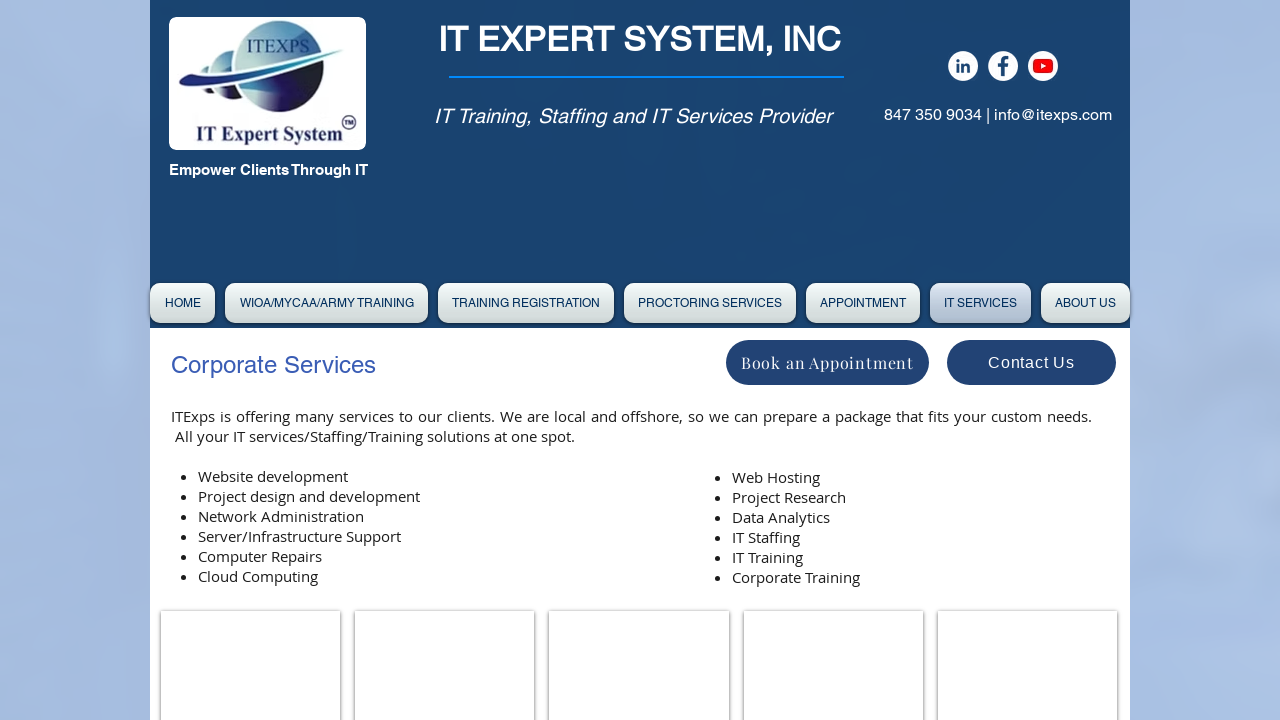

Clicked dropdown menu item 06 at (1086, 303) on #DrpDwnMn06label
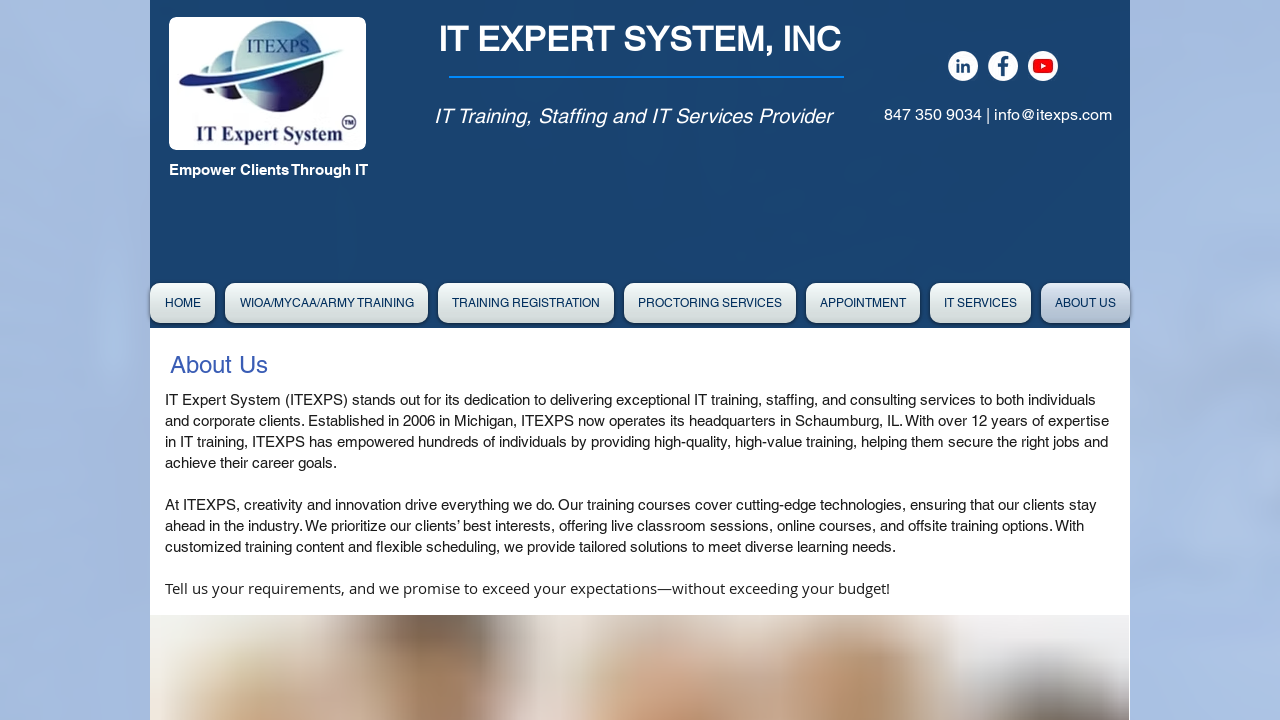

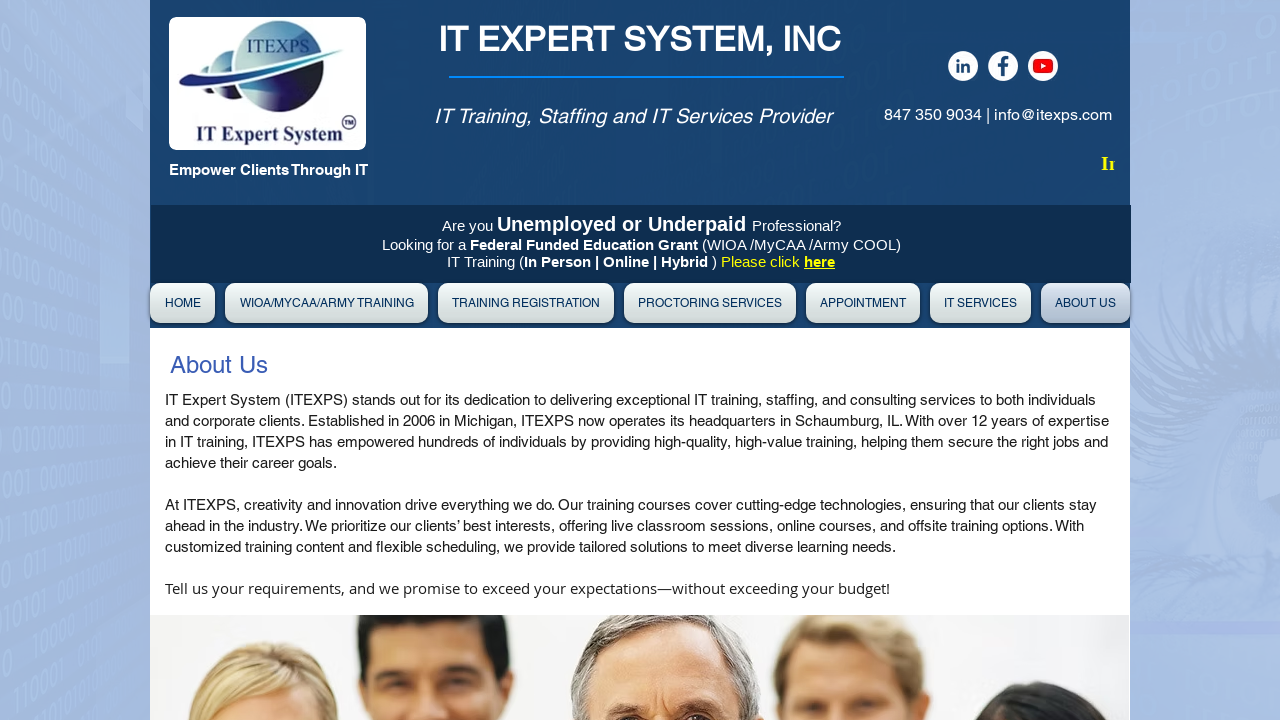